Tests the Add/Remove Elements page by clicking the Add Element button, verifying a Delete button appears, clicking Delete, and verifying the page header is still visible.

Starting URL: https://the-internet.herokuapp.com/add_remove_elements/

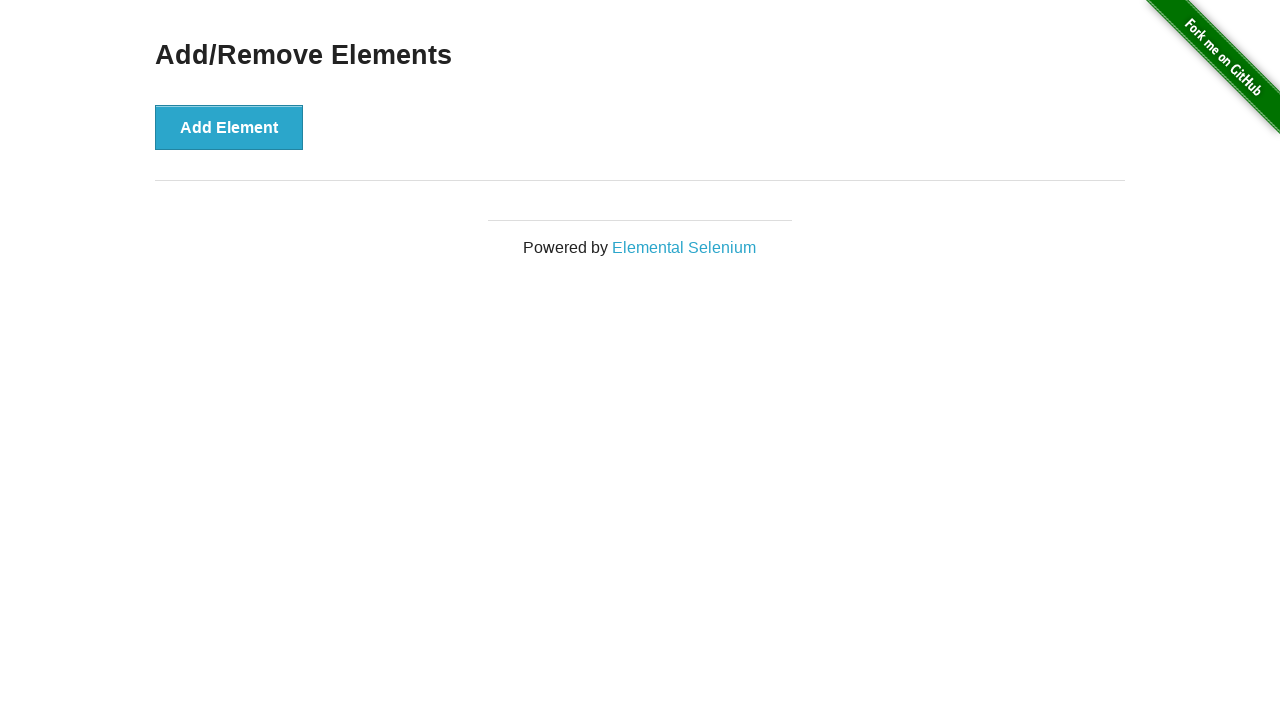

Clicked the Add Element button at (229, 127) on button[onclick='addElement()']
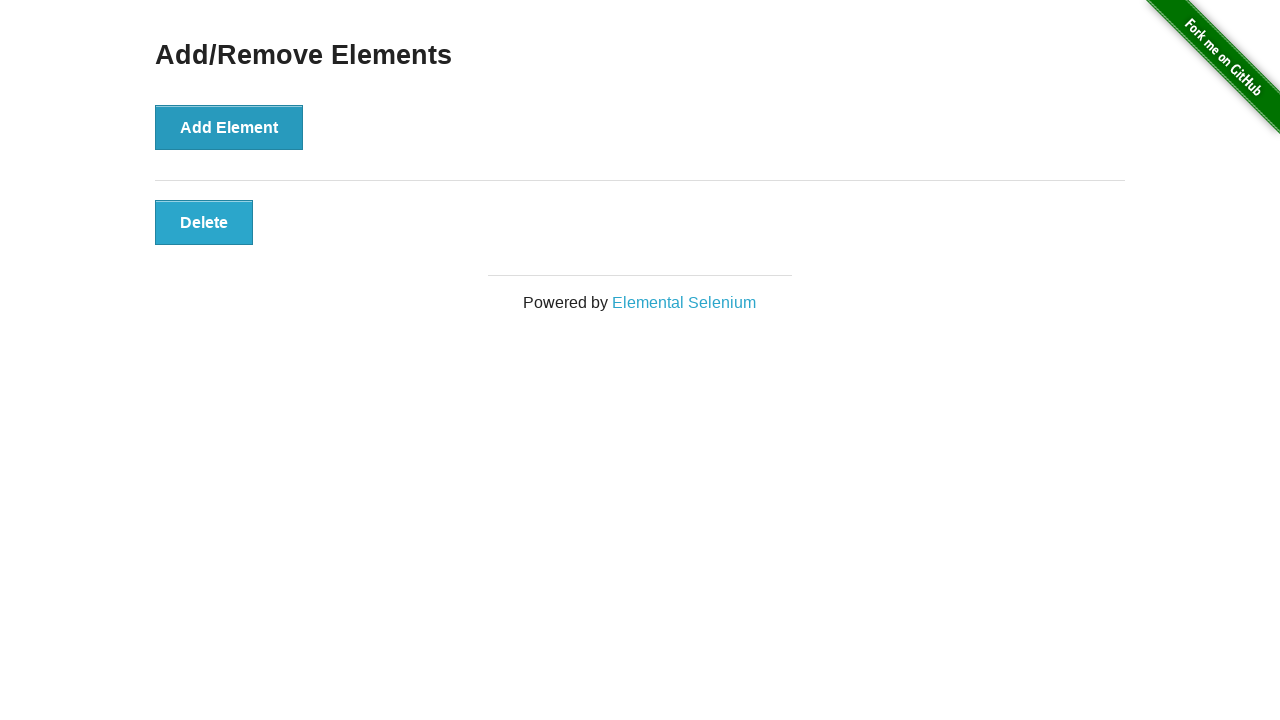

Verified Delete button is visible after clicking Add Element
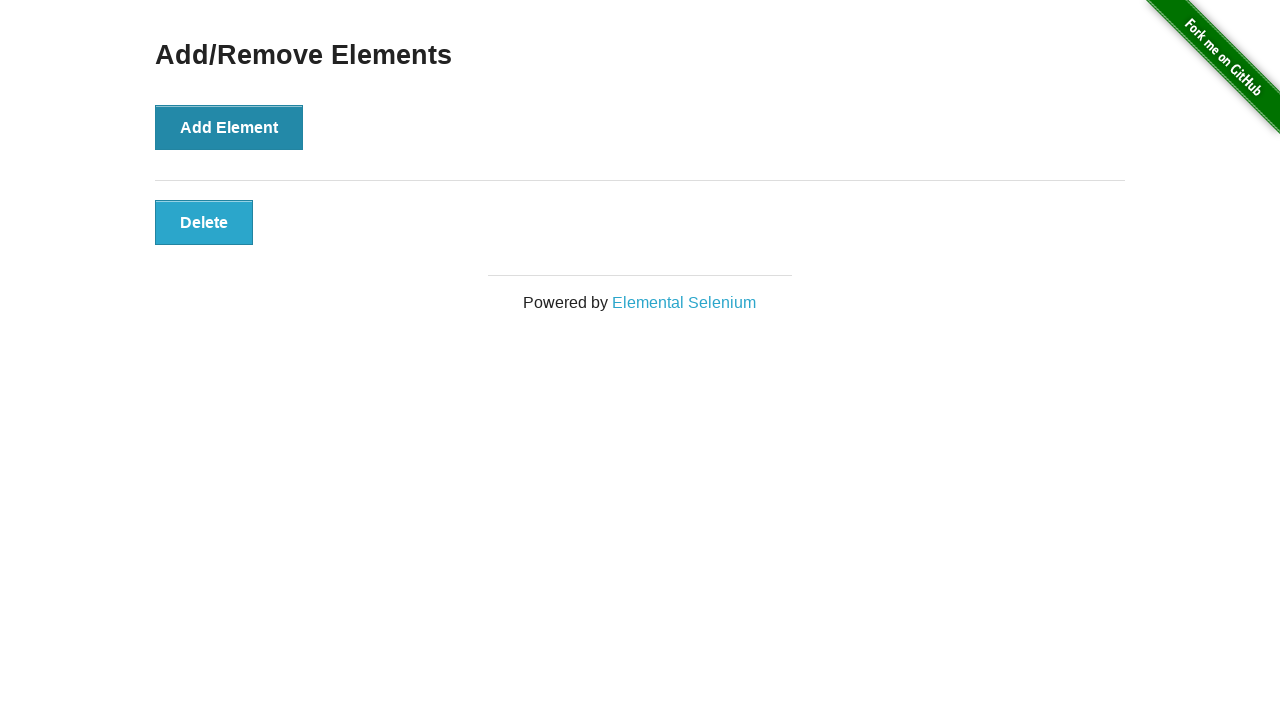

Clicked the Delete button at (204, 222) on .added-manually
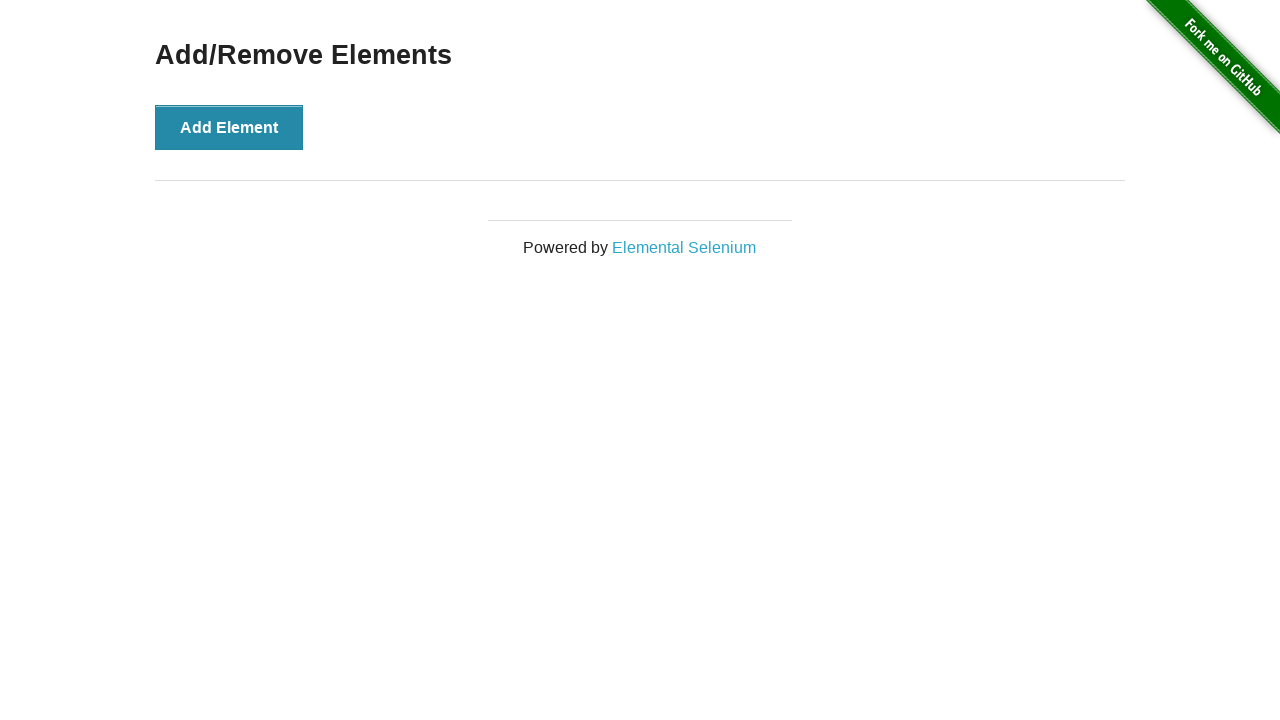

Verified Add/Remove Elements heading is still visible after deletion
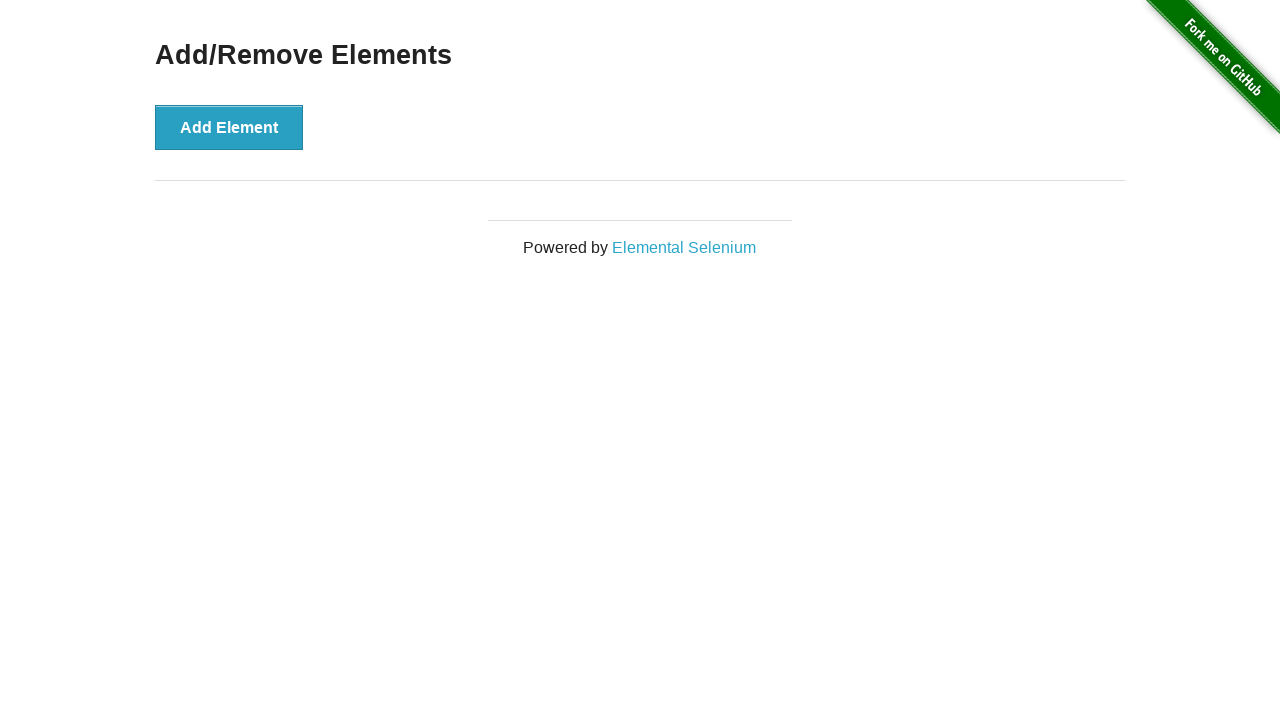

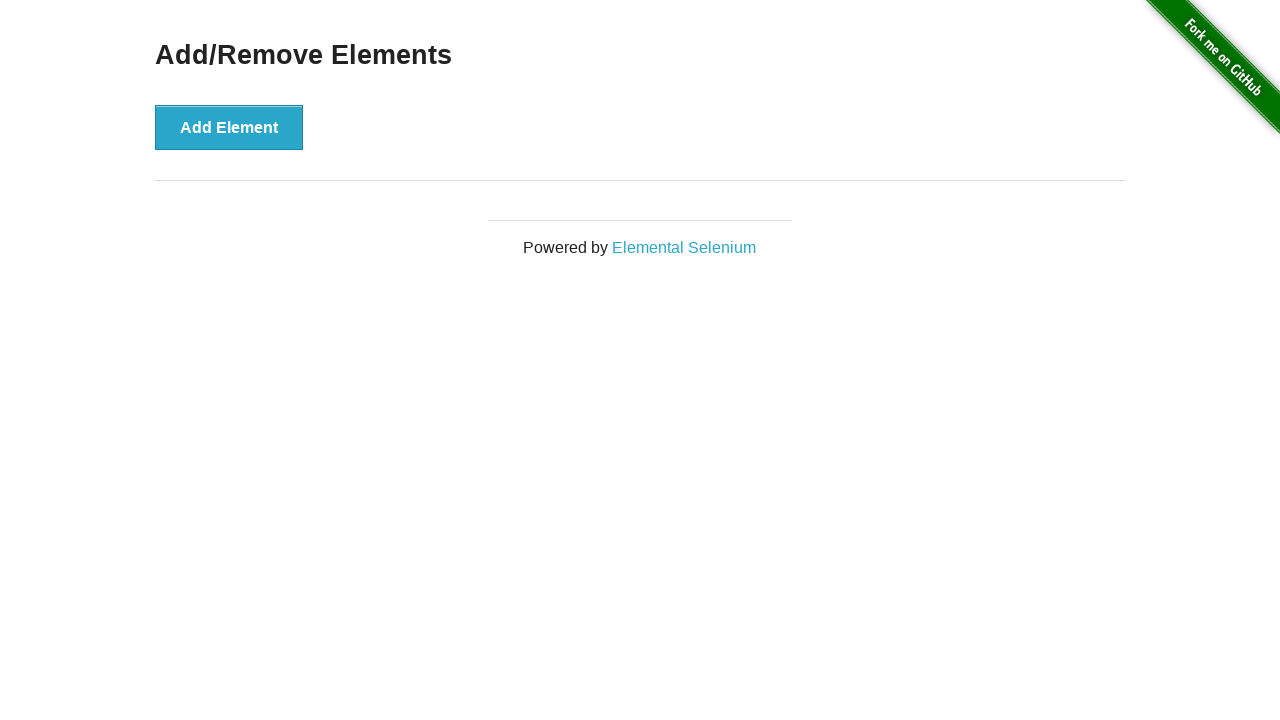